Navigates through a list of websites sequentially, visiting each URL to verify the pages load correctly

Starting URL: https://www.tiket.com/

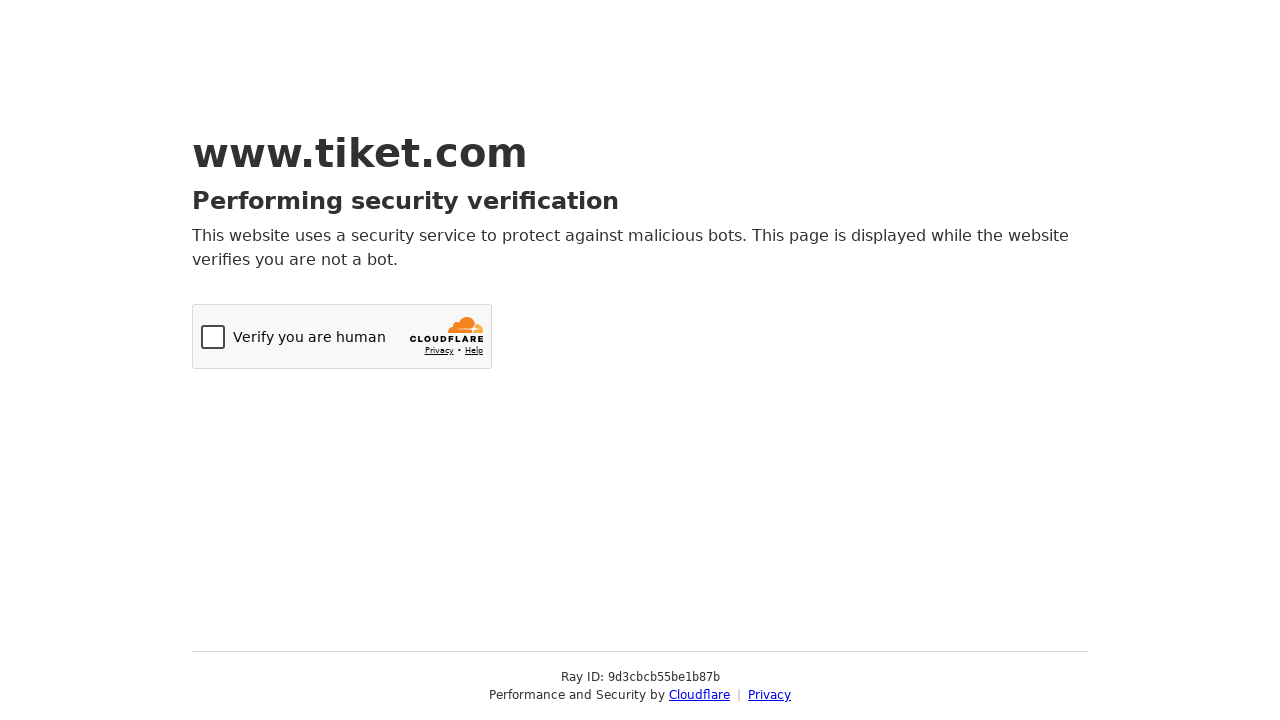

Navigated to https://www.tokopedia.com/
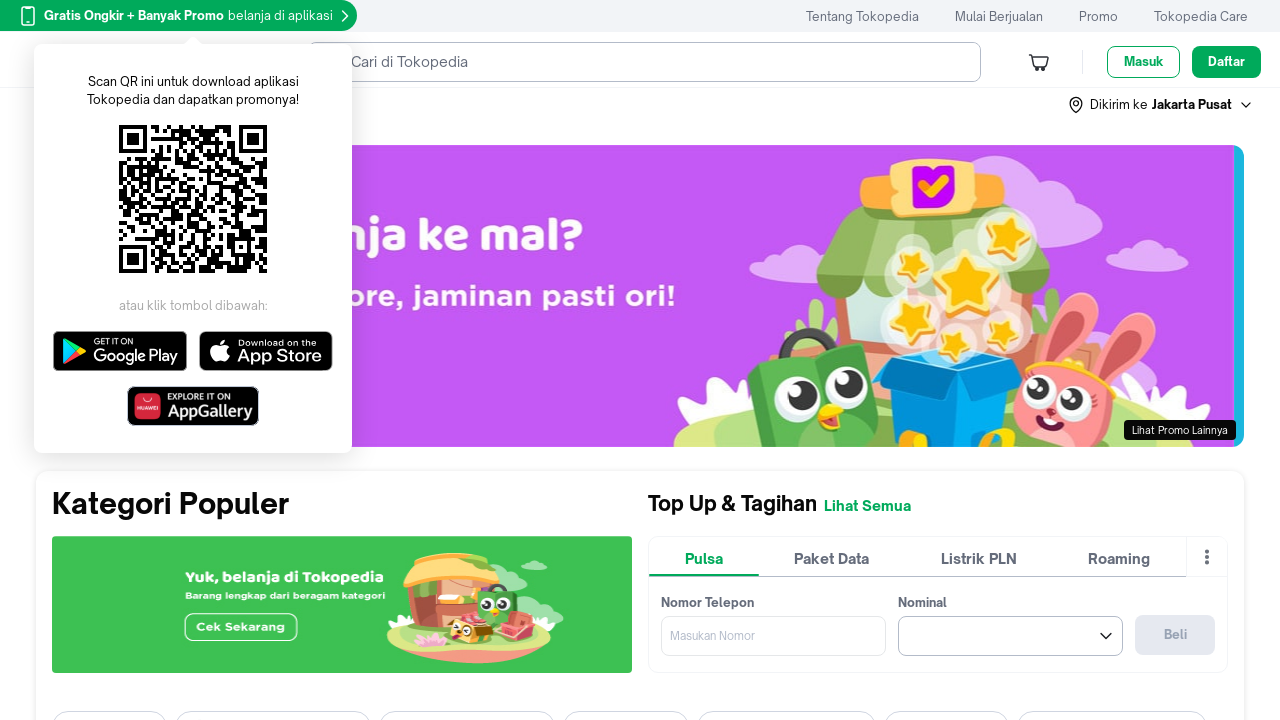

Page loaded at https://www.tokopedia.com/ (domcontentloaded state)
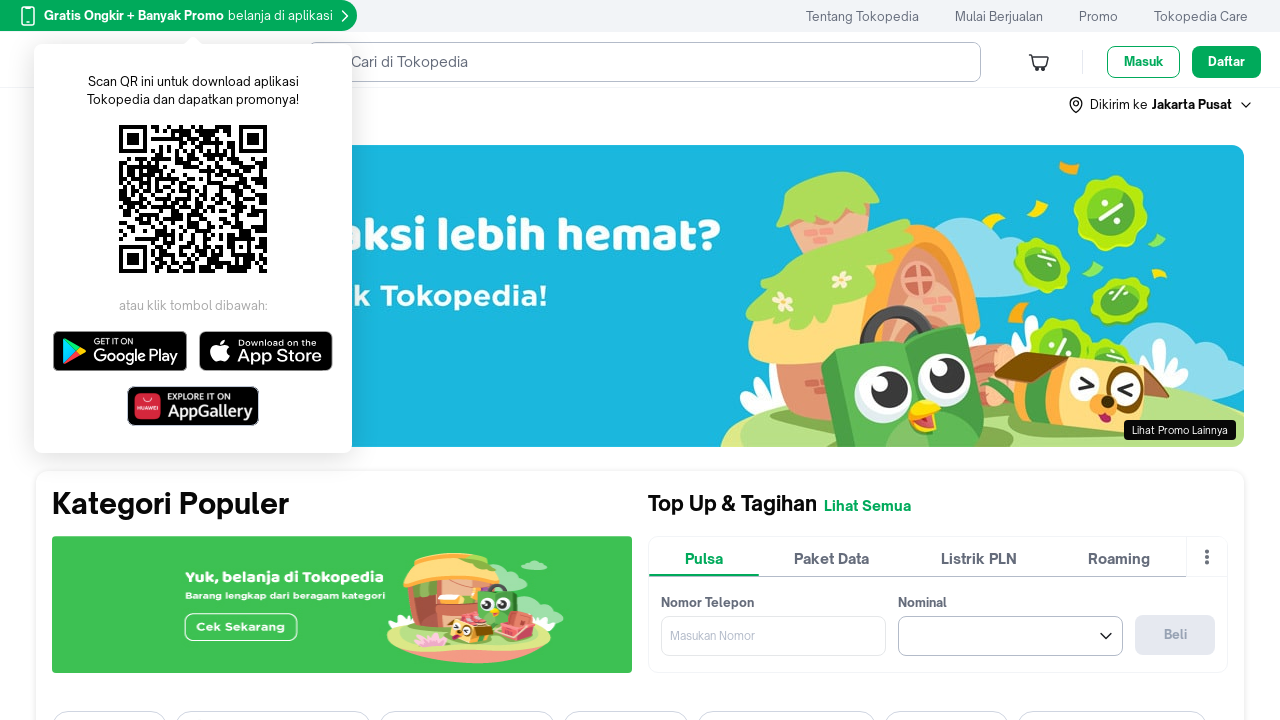

Navigated to https://www.orangsiber.com/
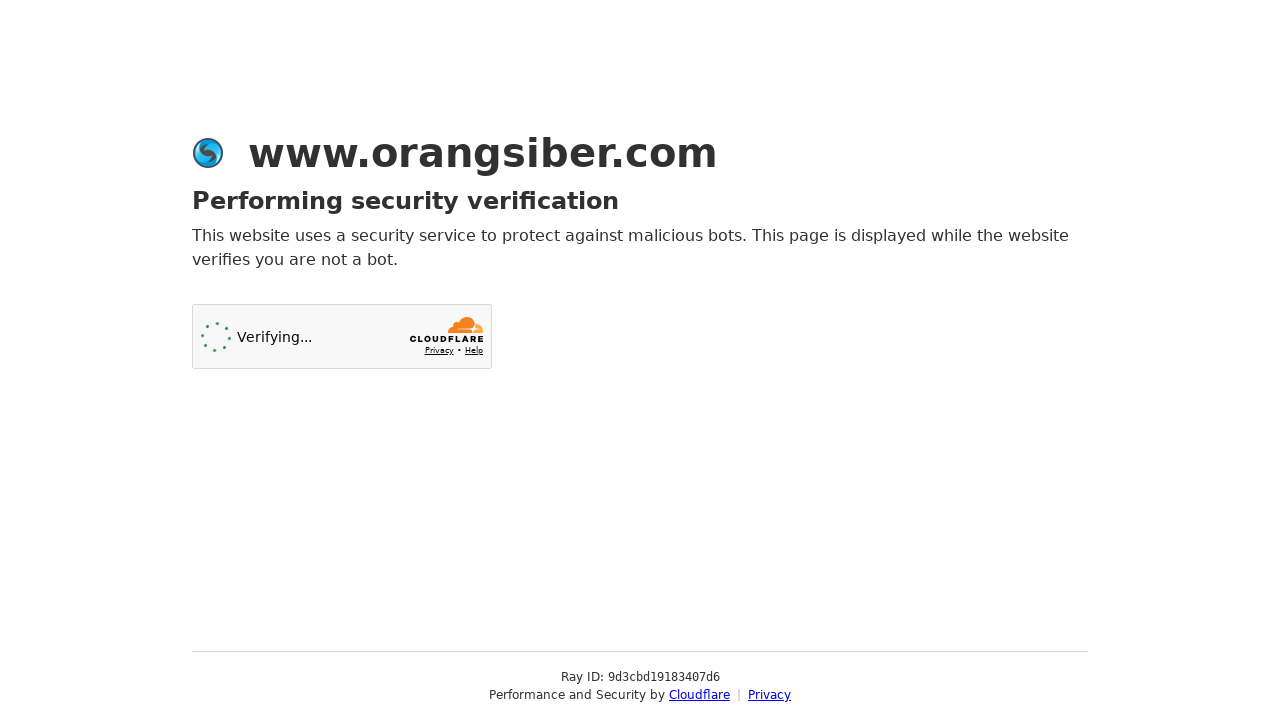

Page loaded at https://www.orangsiber.com/ (domcontentloaded state)
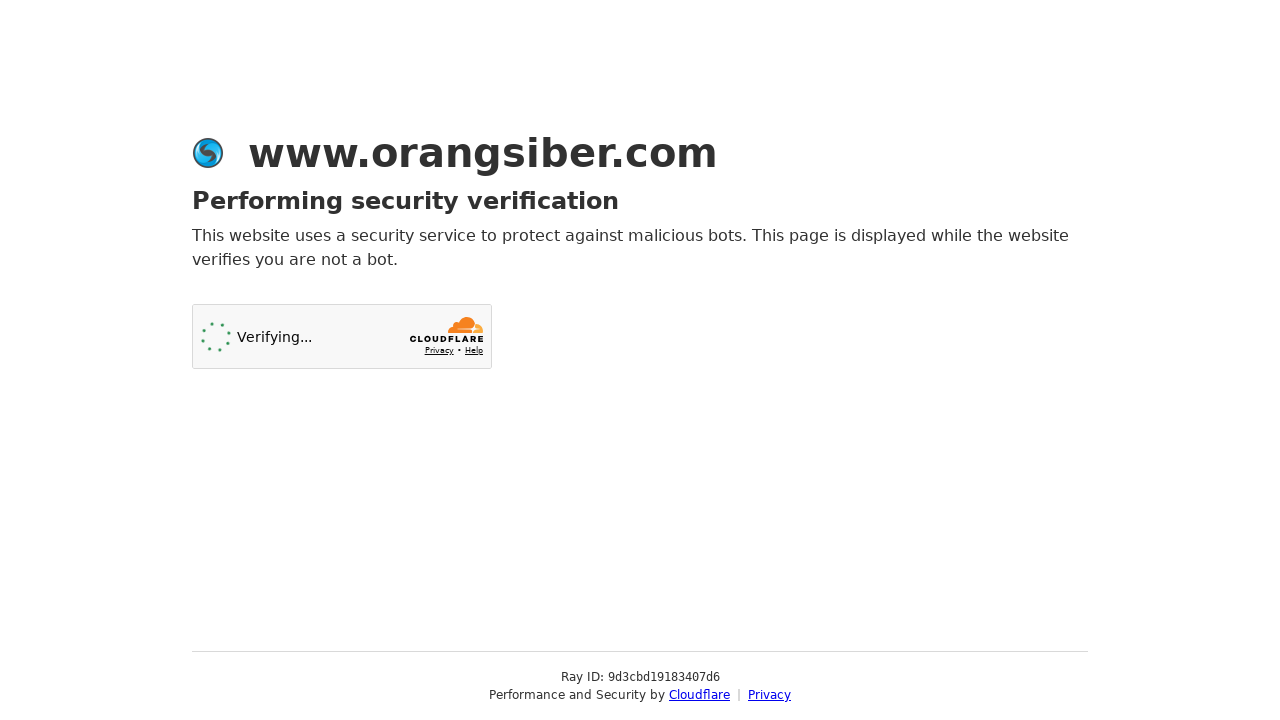

Navigated to https://idejongkok.com/
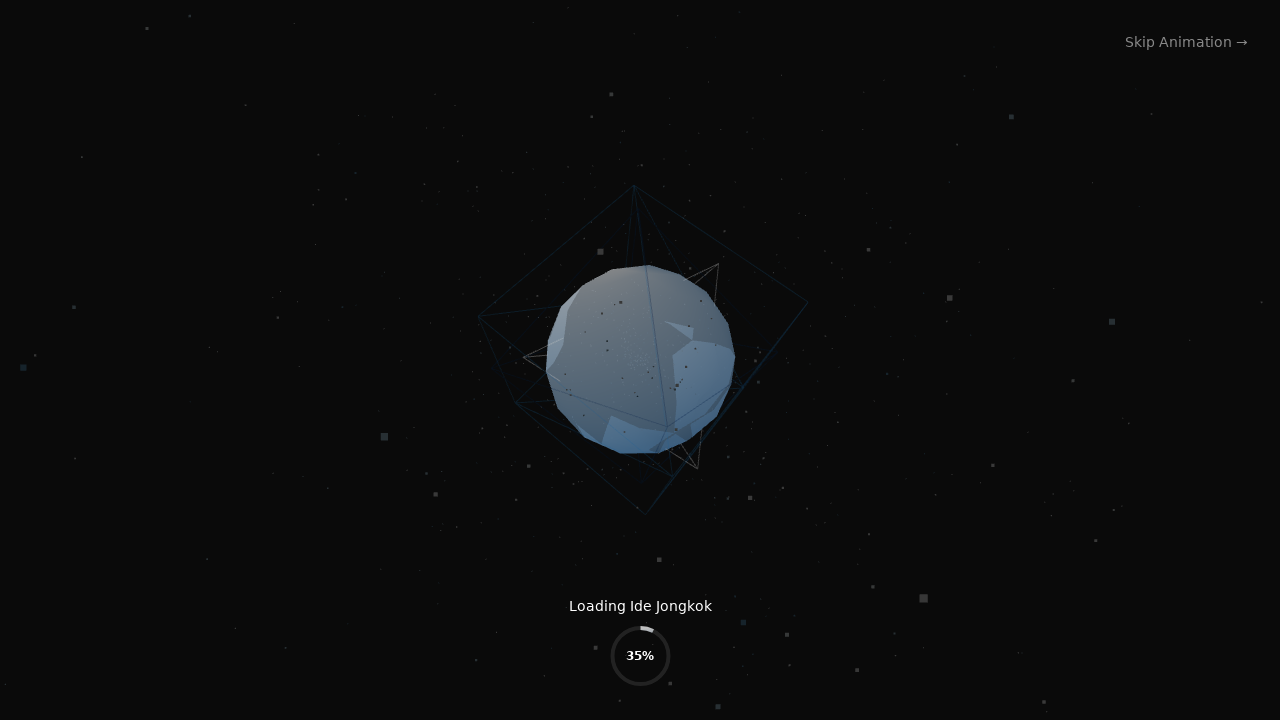

Page loaded at https://idejongkok.com/ (domcontentloaded state)
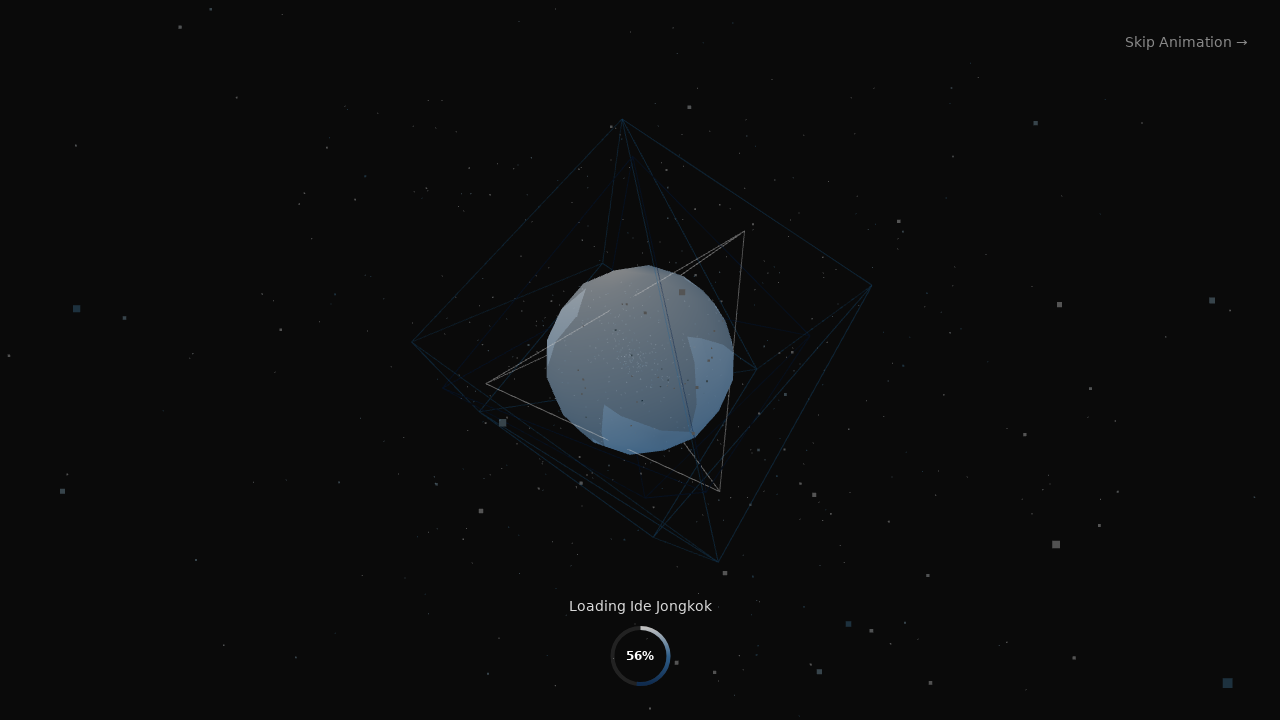

Navigated to https://kelasotomesyen.com/
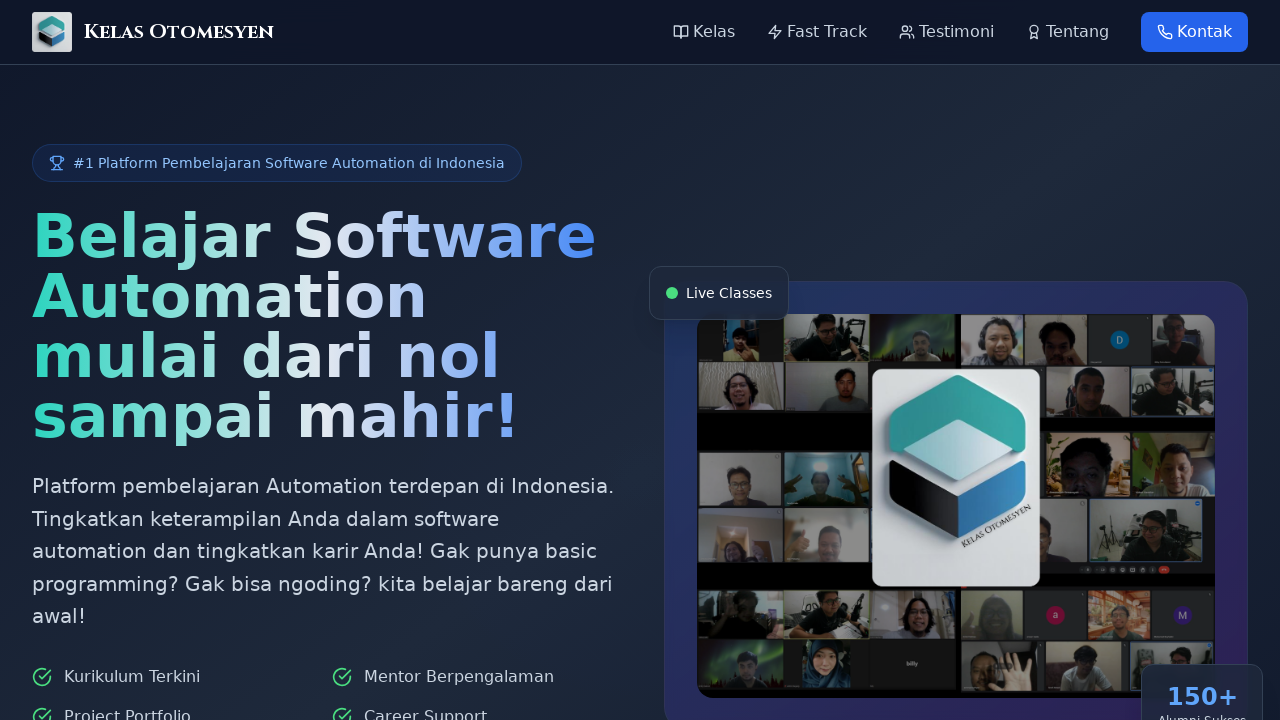

Page loaded at https://kelasotomesyen.com/ (domcontentloaded state)
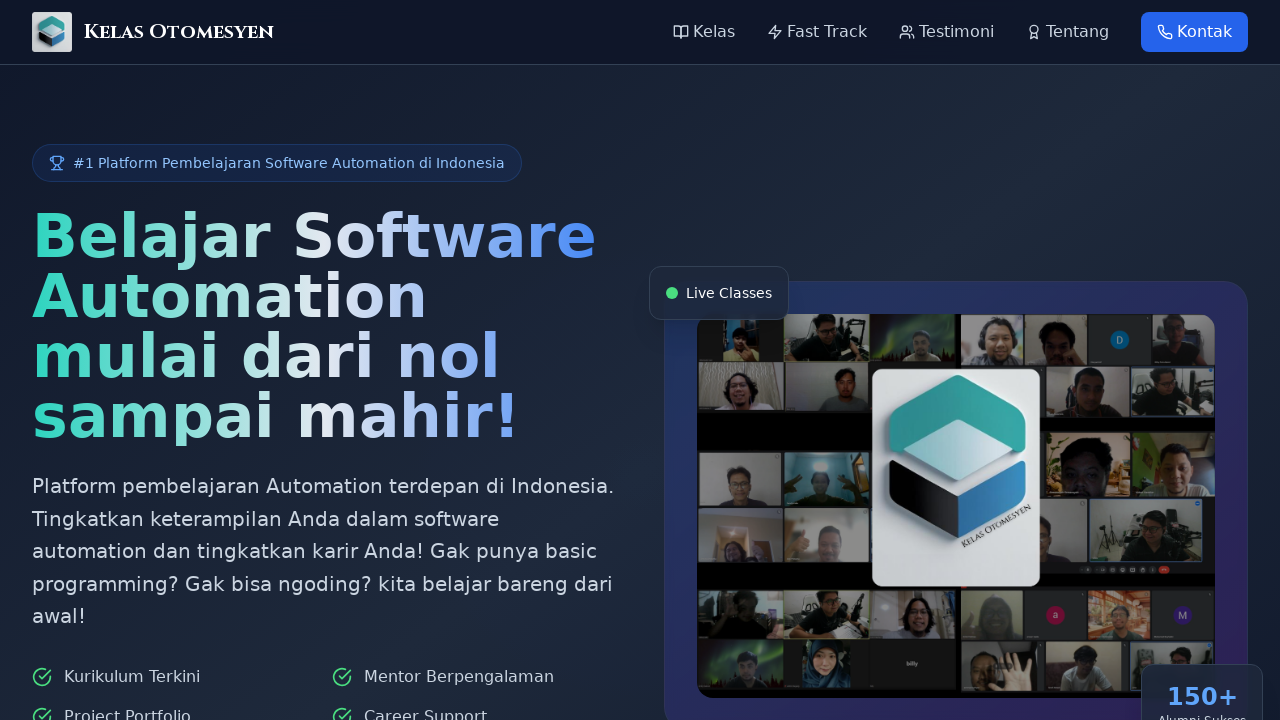

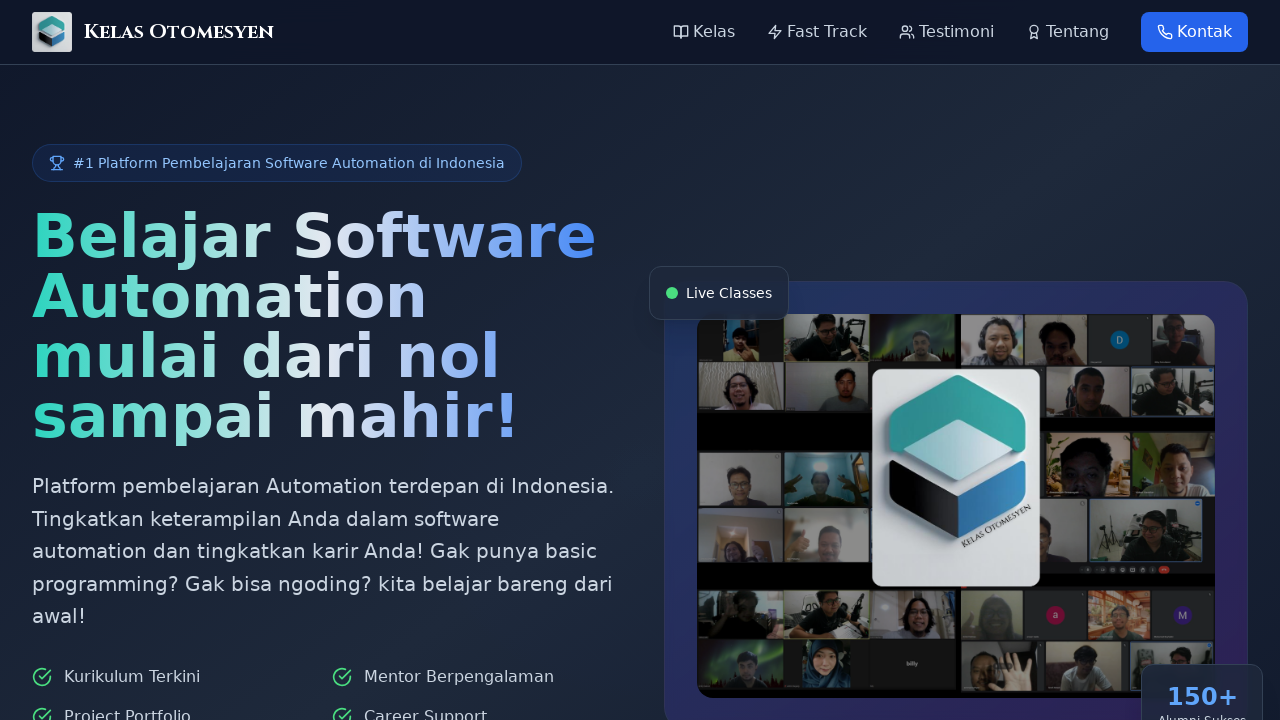